Tests dropdown selection functionality by selecting options using text, index, and value methods, then iterates through all checkboxes on the page and clicks each one.

Starting URL: https://rahulshettyacademy.com/AutomationPractice/

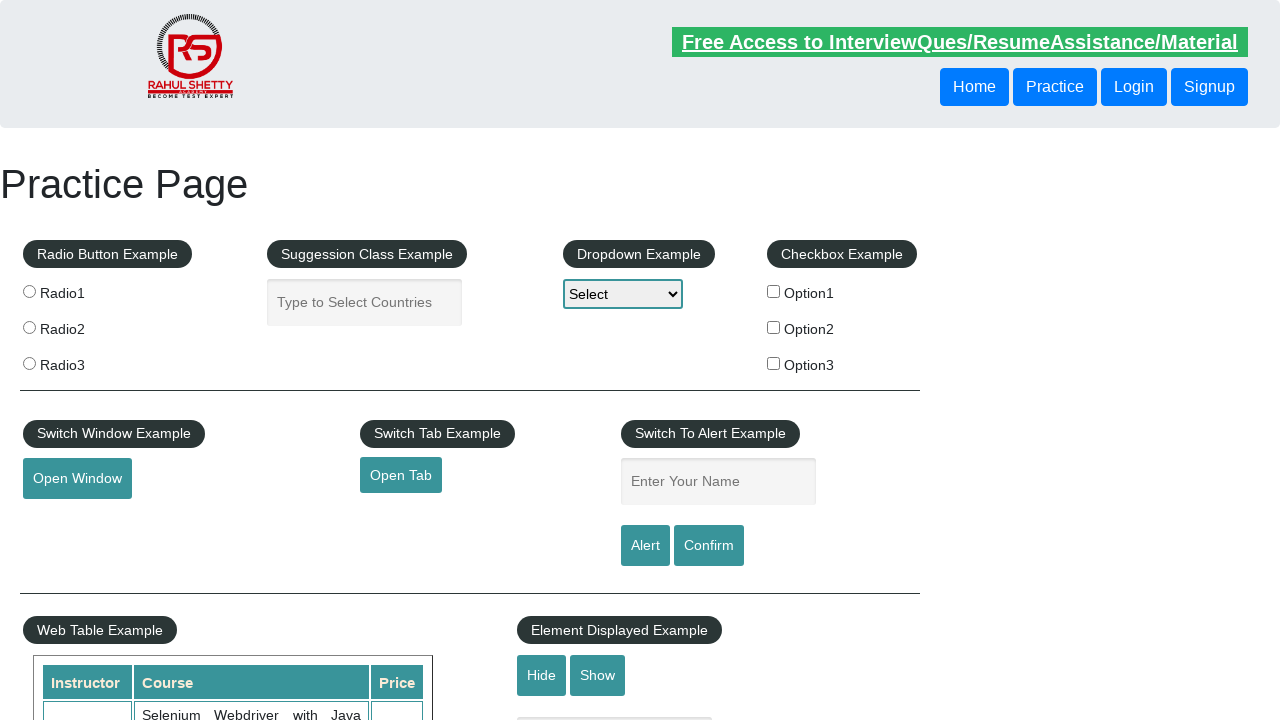

Selected dropdown option by visible text 'Option1' on #dropdown-class-example
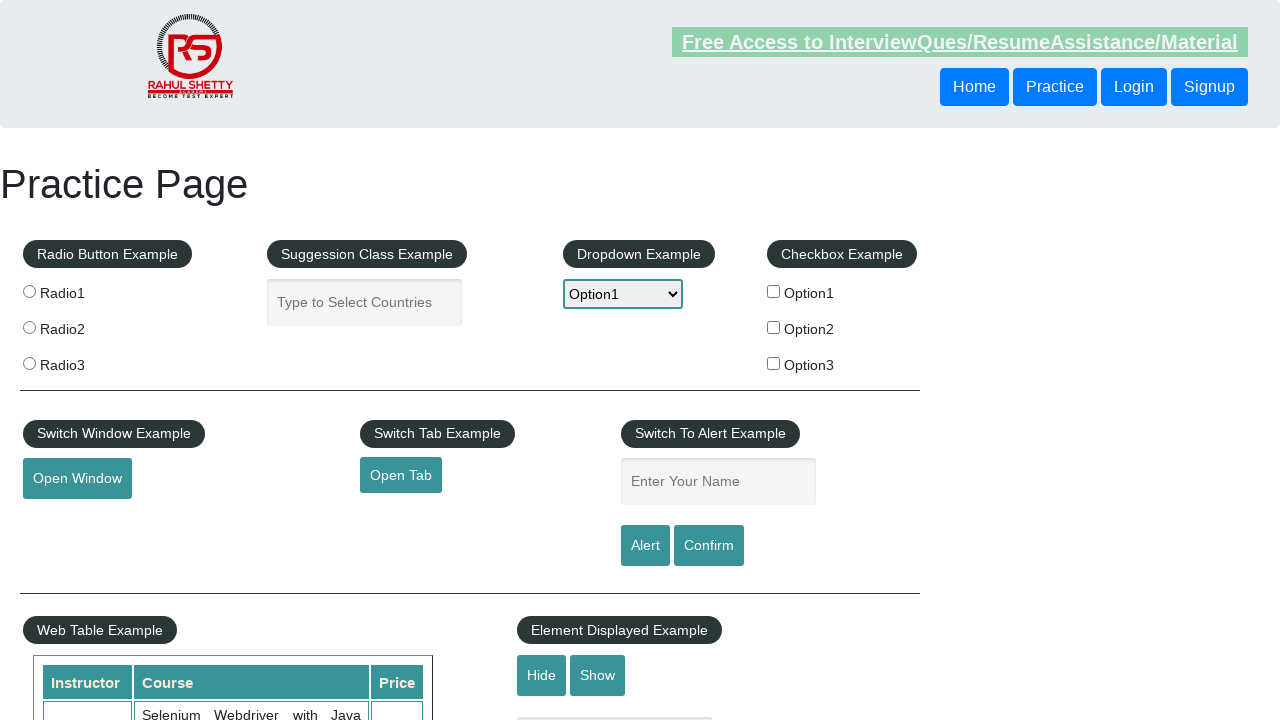

Selected dropdown option by index 2 on #dropdown-class-example
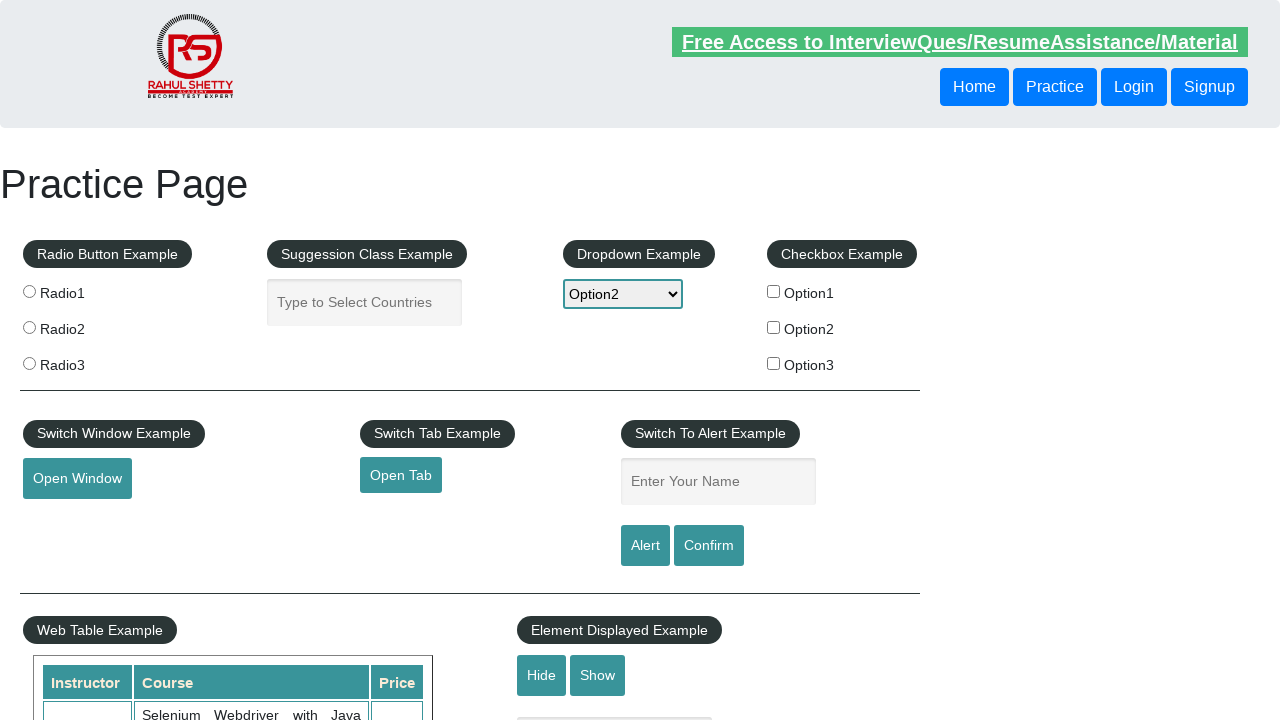

Selected dropdown option by value 'option3' on #dropdown-class-example
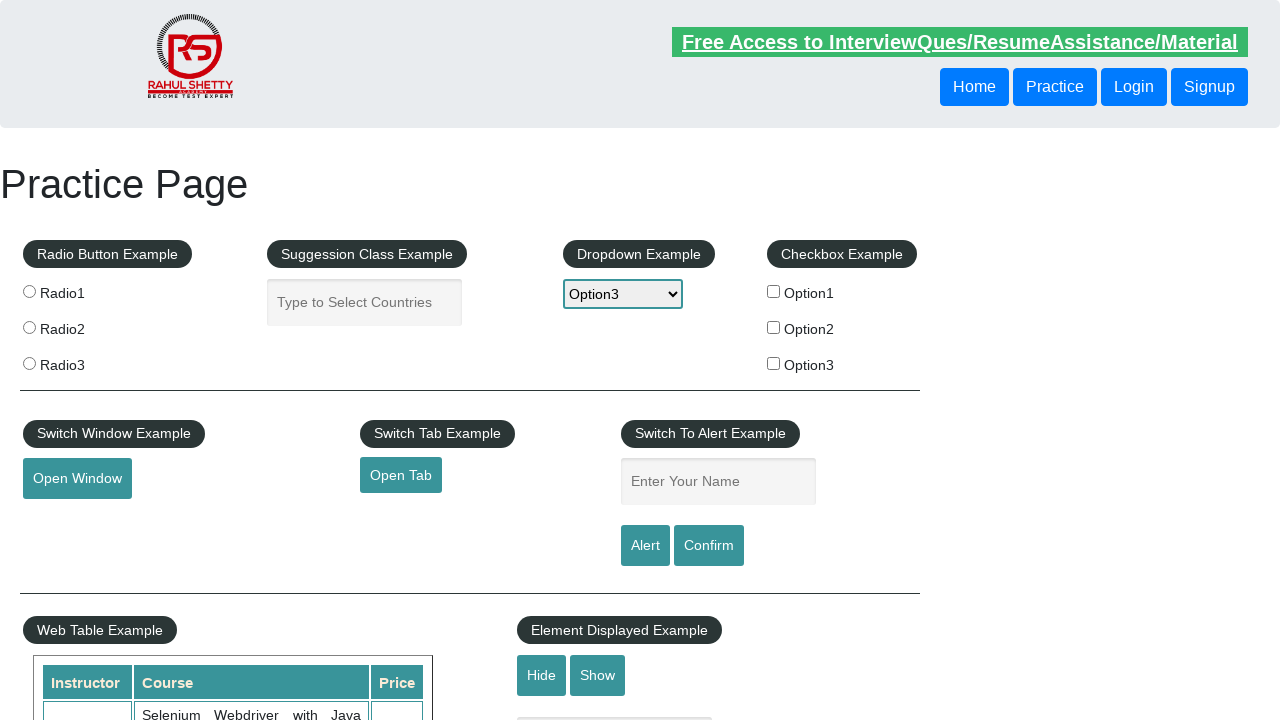

Retrieved all checkboxes from the page
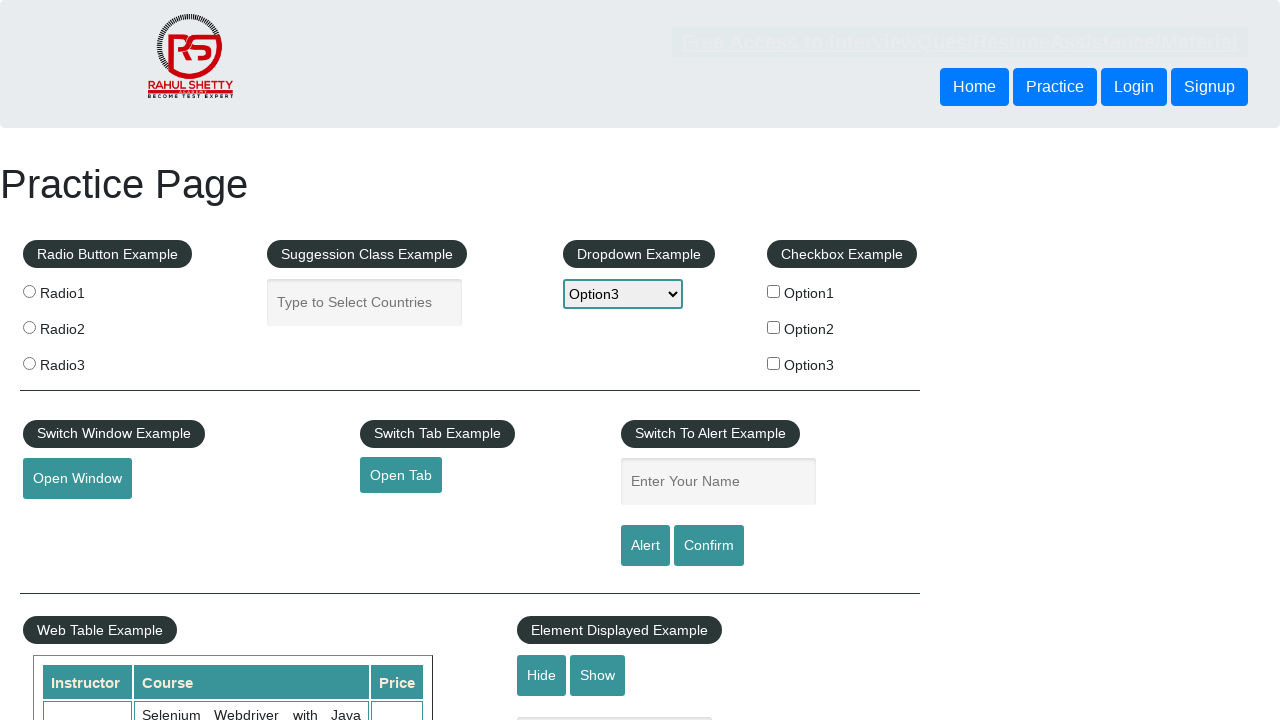

Clicked a checkbox at (774, 291) on input[type='checkbox'] >> nth=0
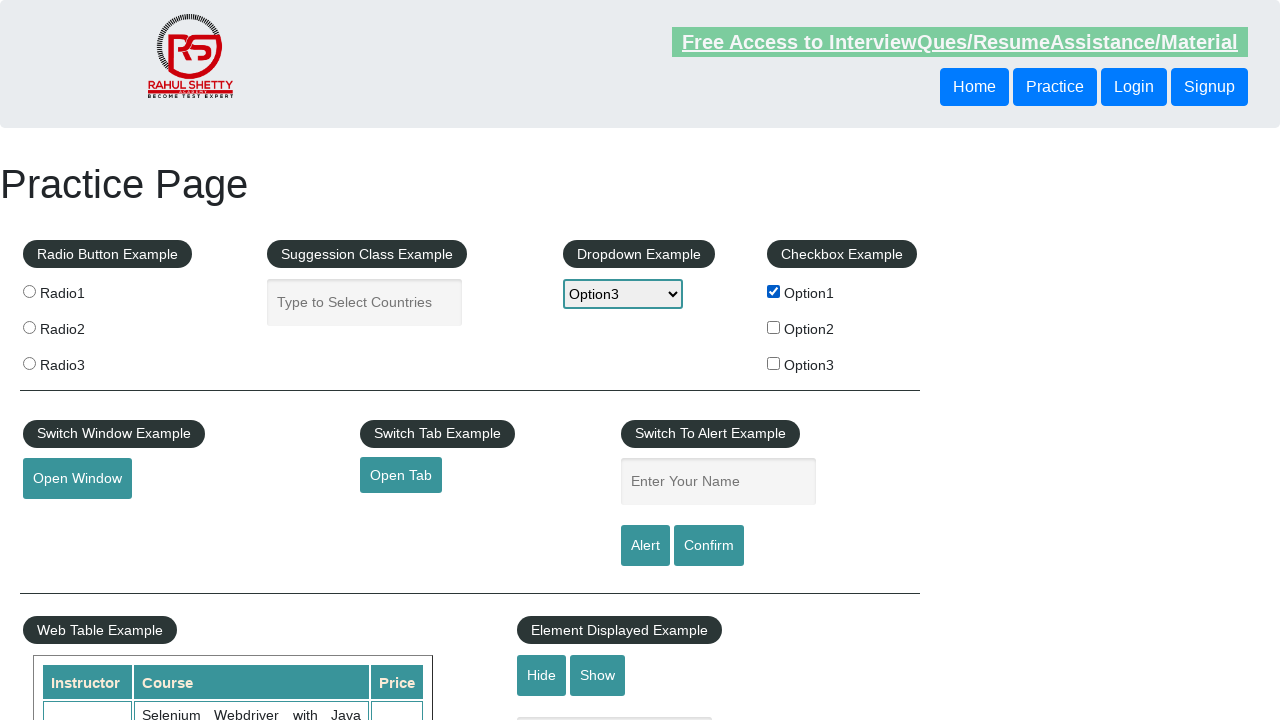

Clicked a checkbox at (774, 327) on input[type='checkbox'] >> nth=1
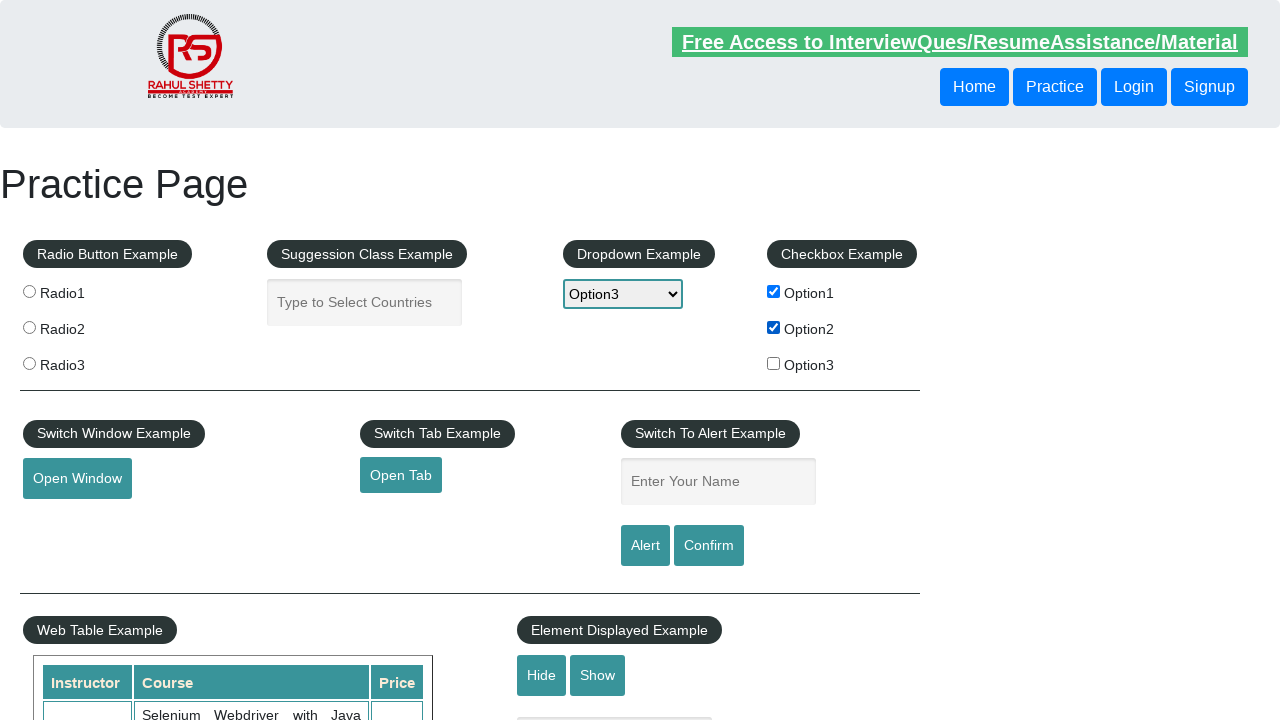

Clicked a checkbox at (774, 363) on input[type='checkbox'] >> nth=2
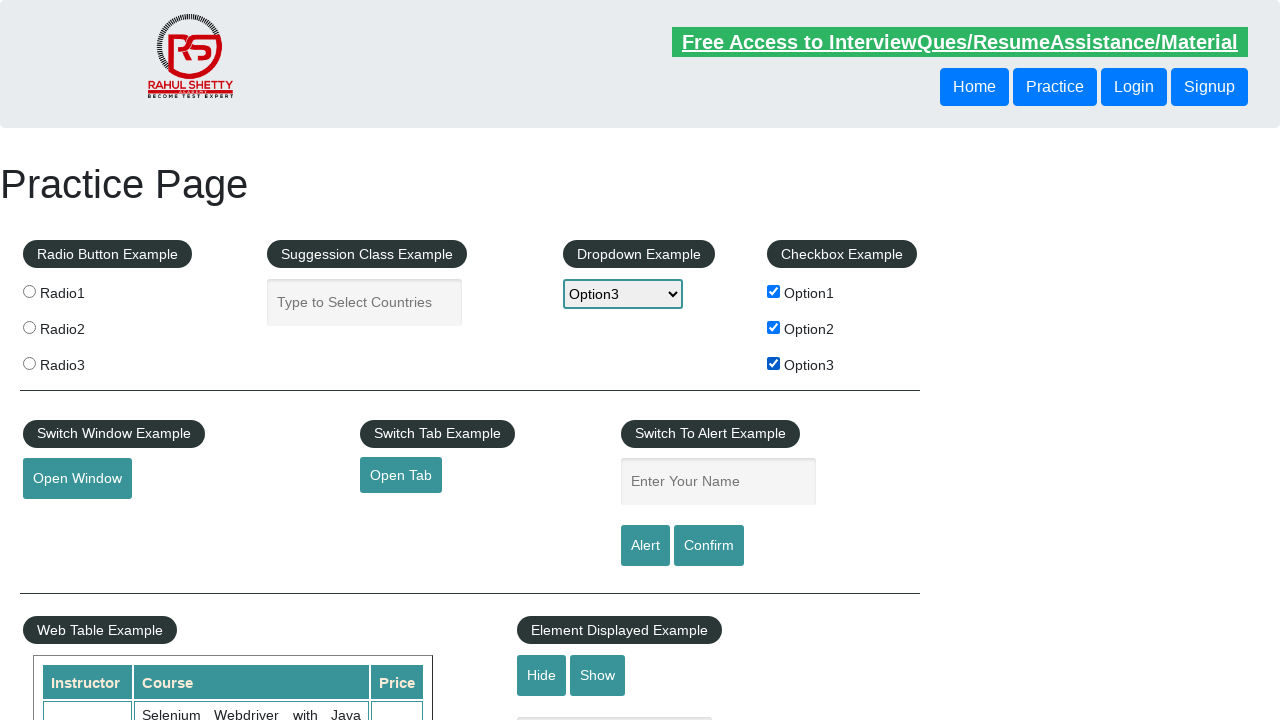

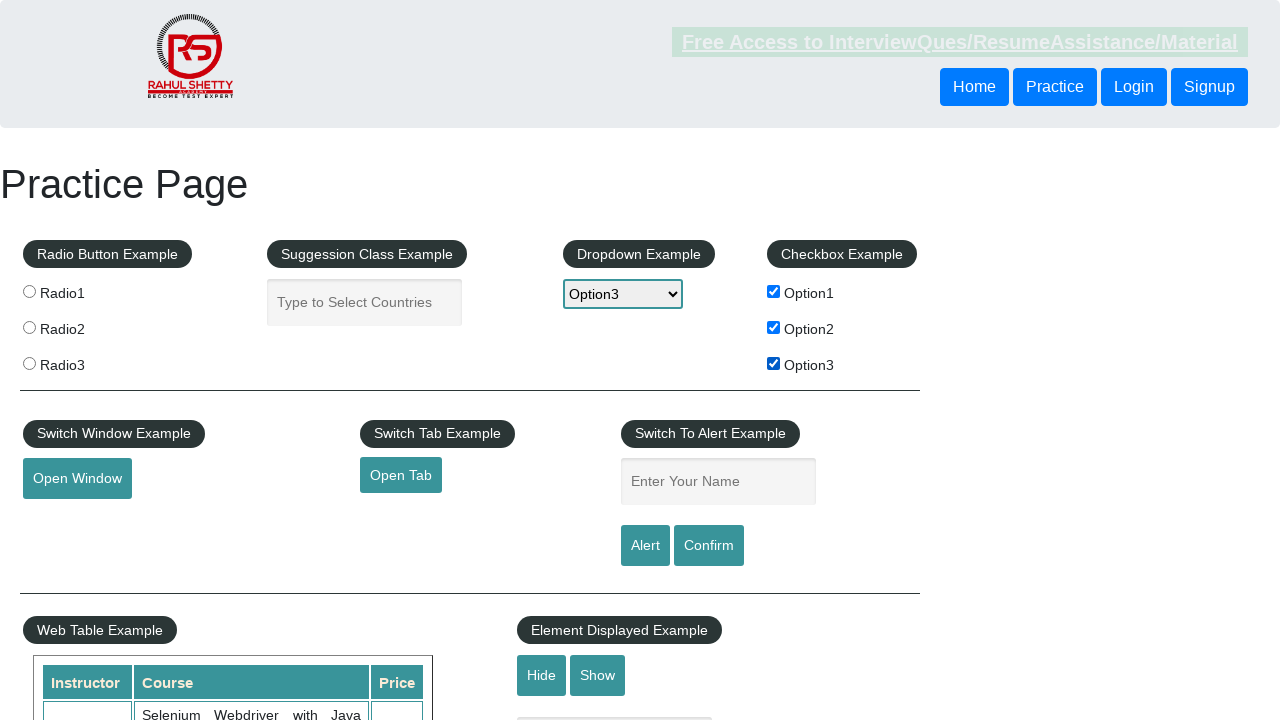